Tests that the Playwright homepage has the correct title and that clicking the "Get started" link navigates to the intro documentation page

Starting URL: https://playwright.dev/

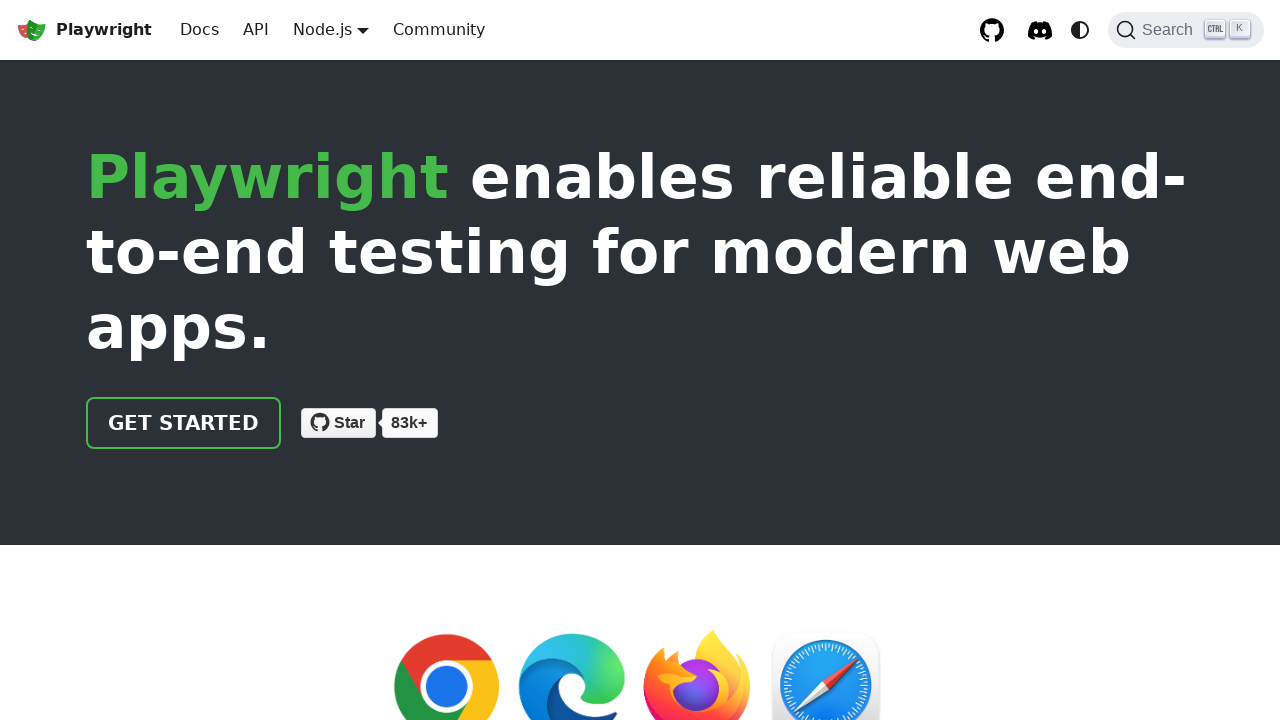

Verified page title contains 'Playwright'
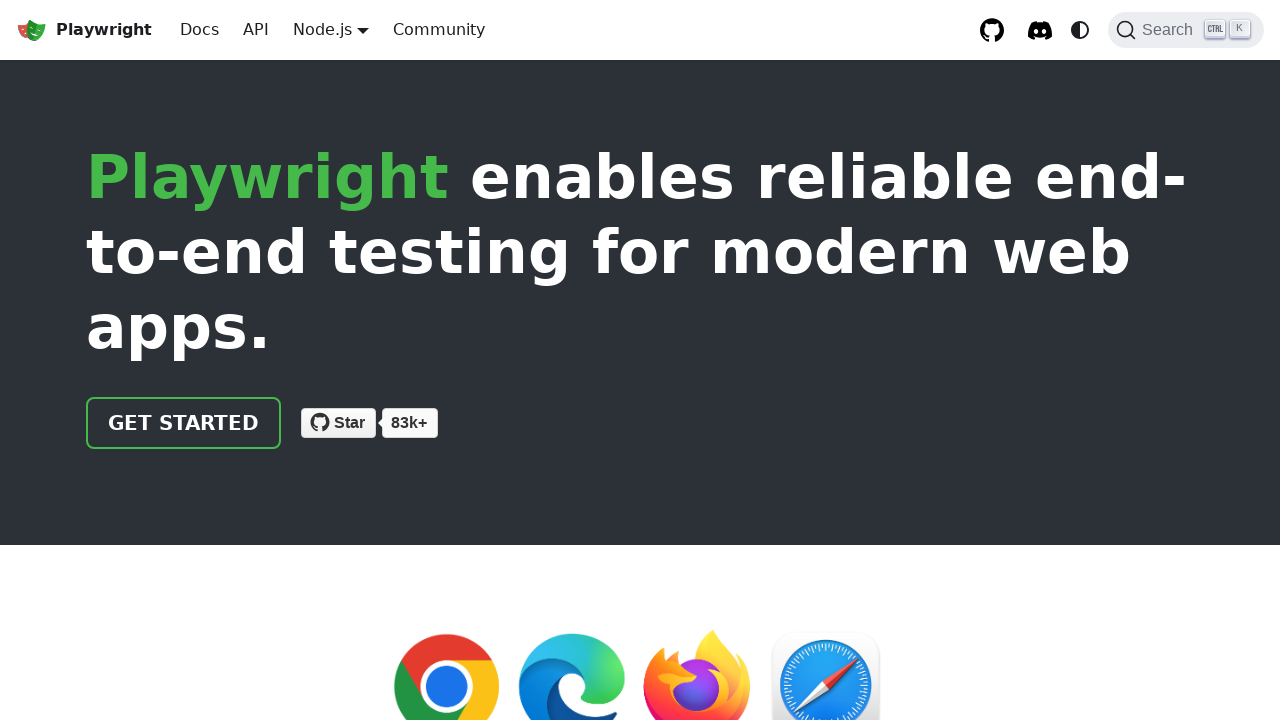

Located 'Get started' link
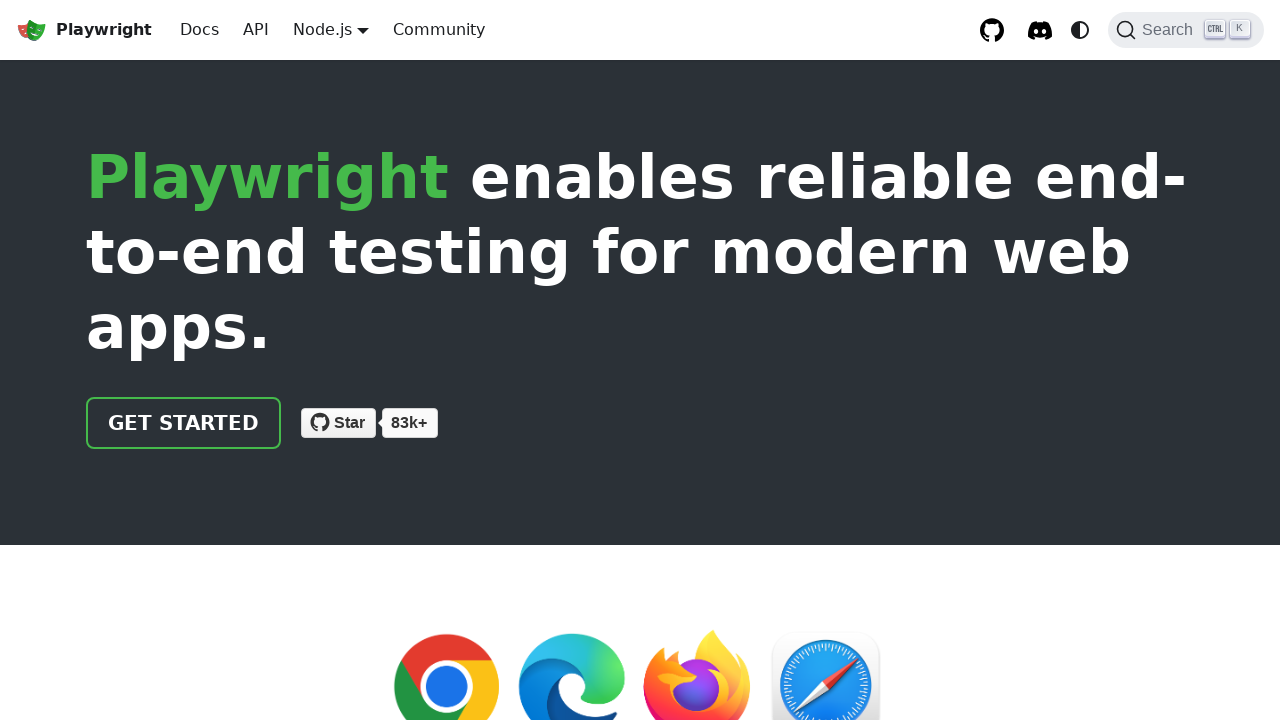

Verified 'Get started' link has href '/docs/intro'
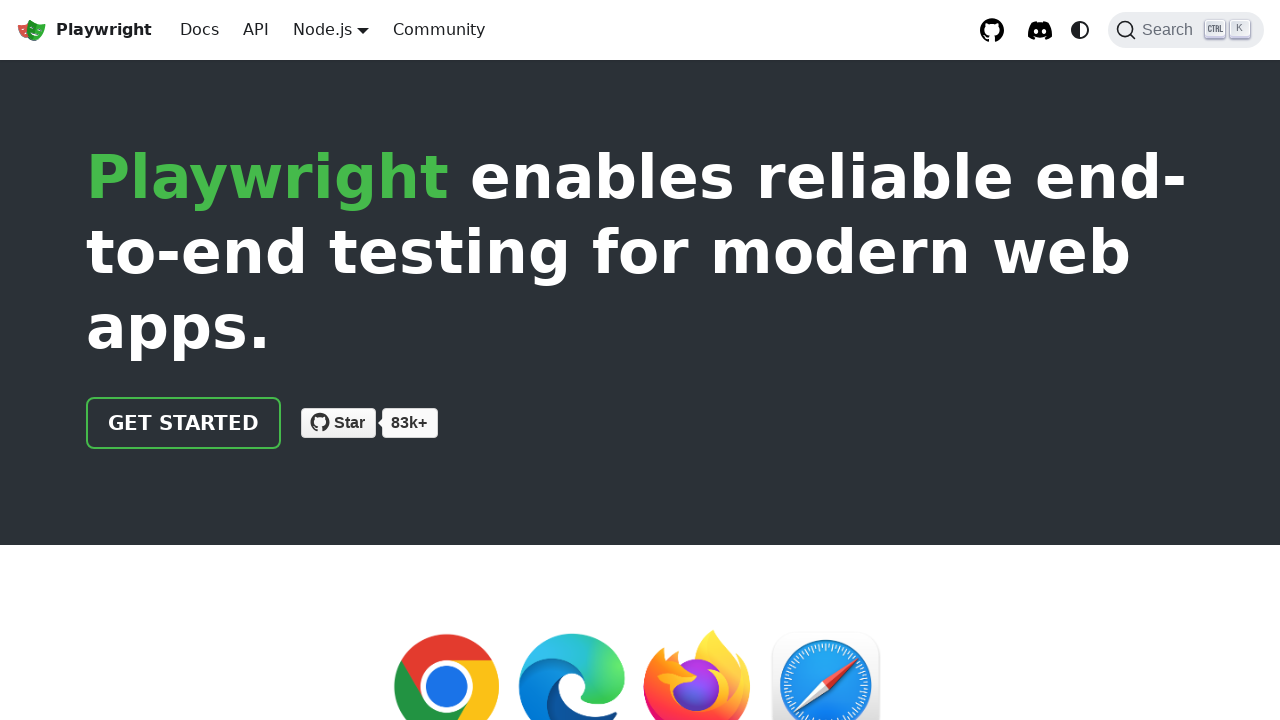

Clicked 'Get started' link at (184, 423) on internal:role=link[name="Get started"i]
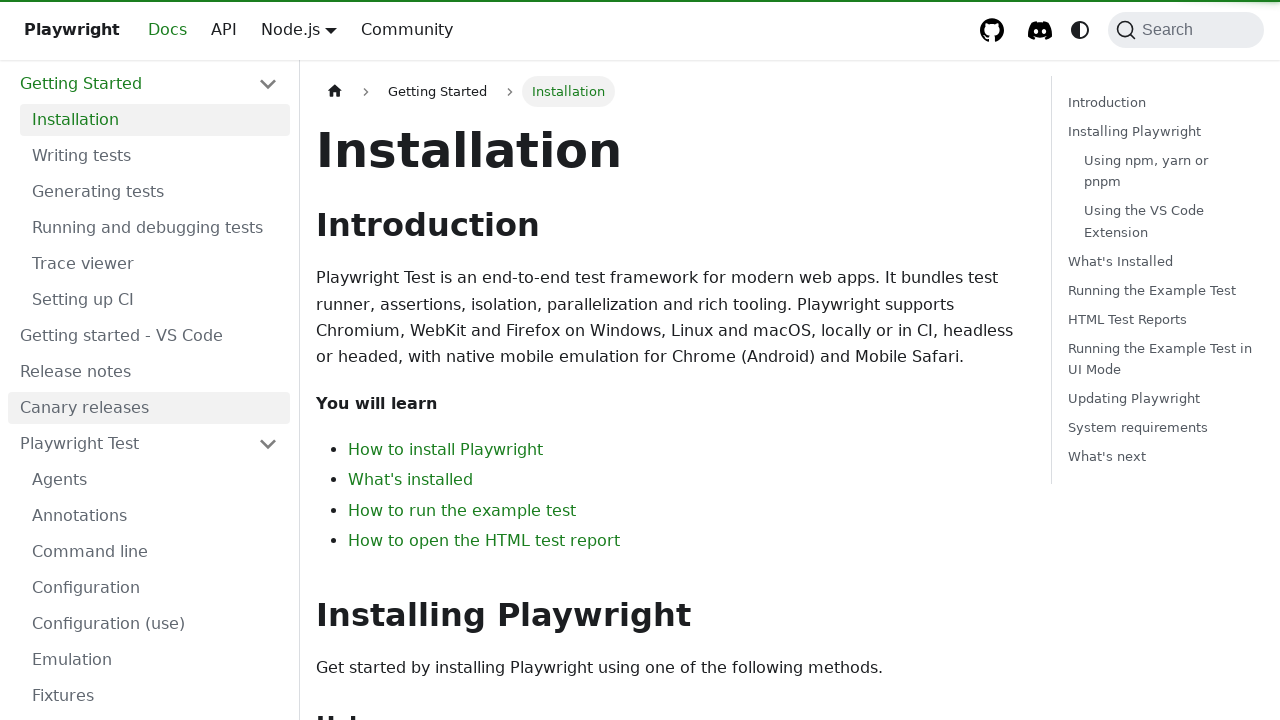

Verified navigation to intro documentation page
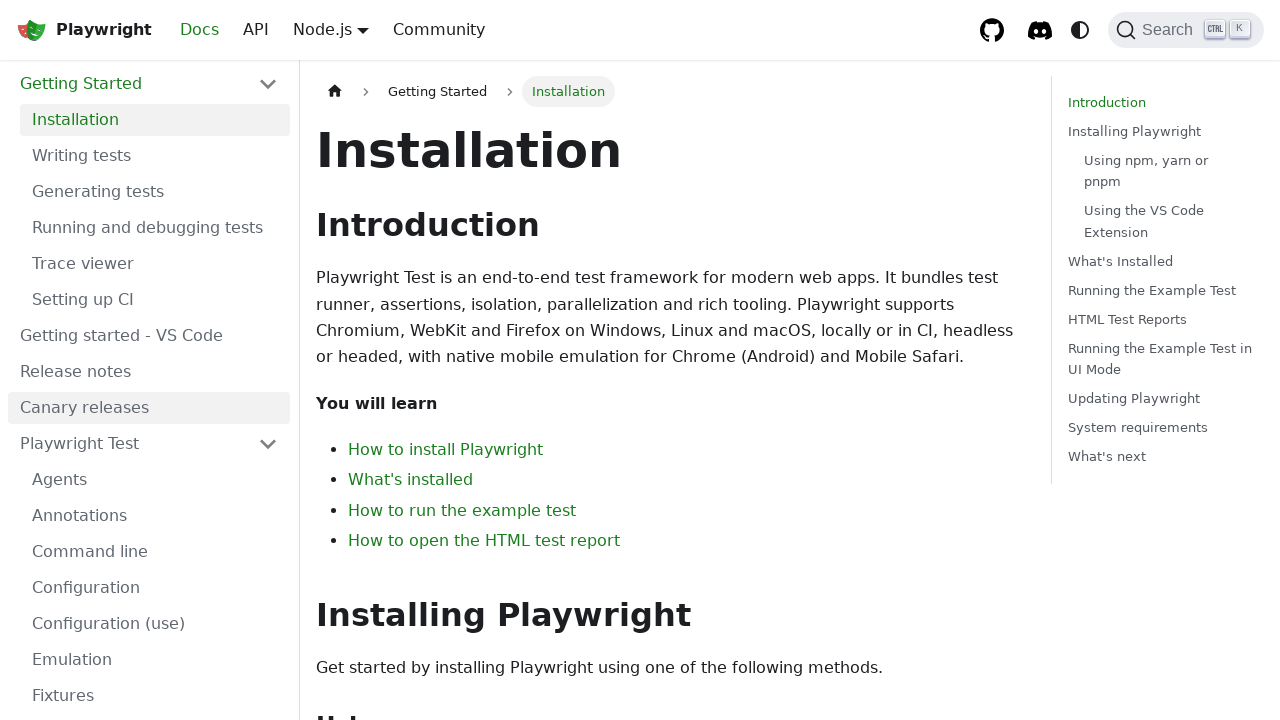

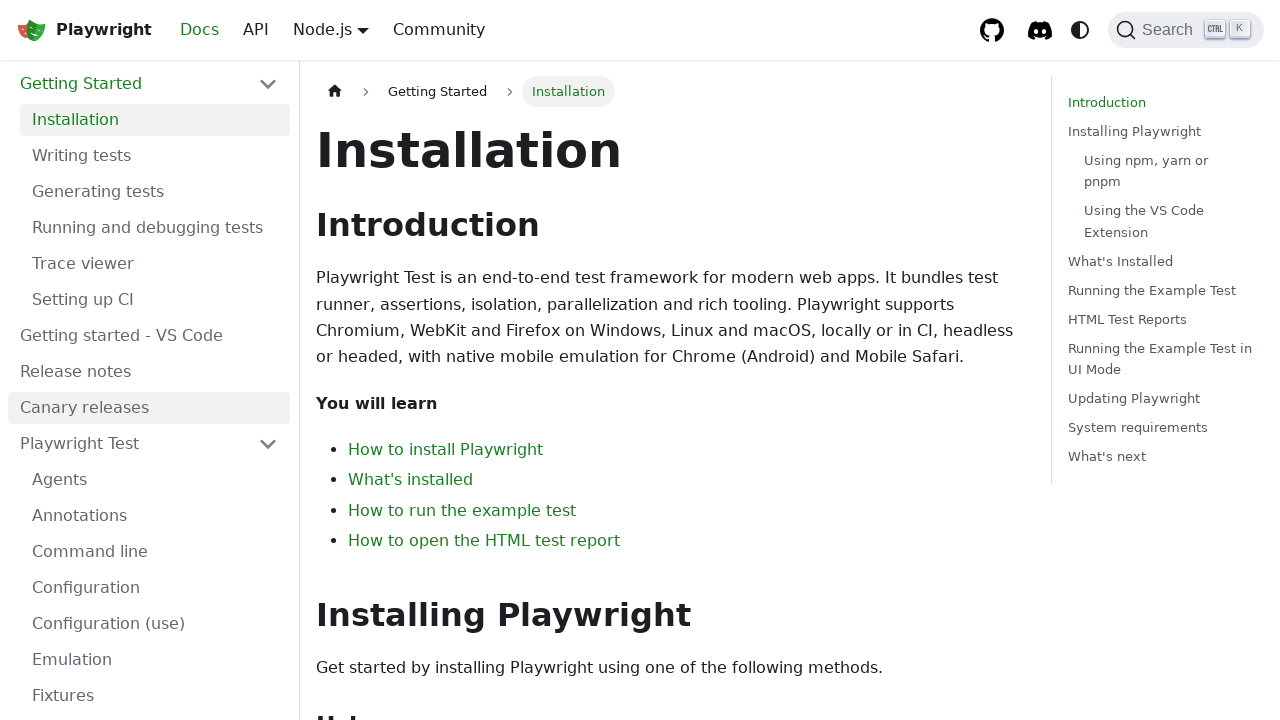